Registers a new user account on ParaBank by filling out the registration form with personal information

Starting URL: https://parabank.parasoft.com/parabank/admin.htm

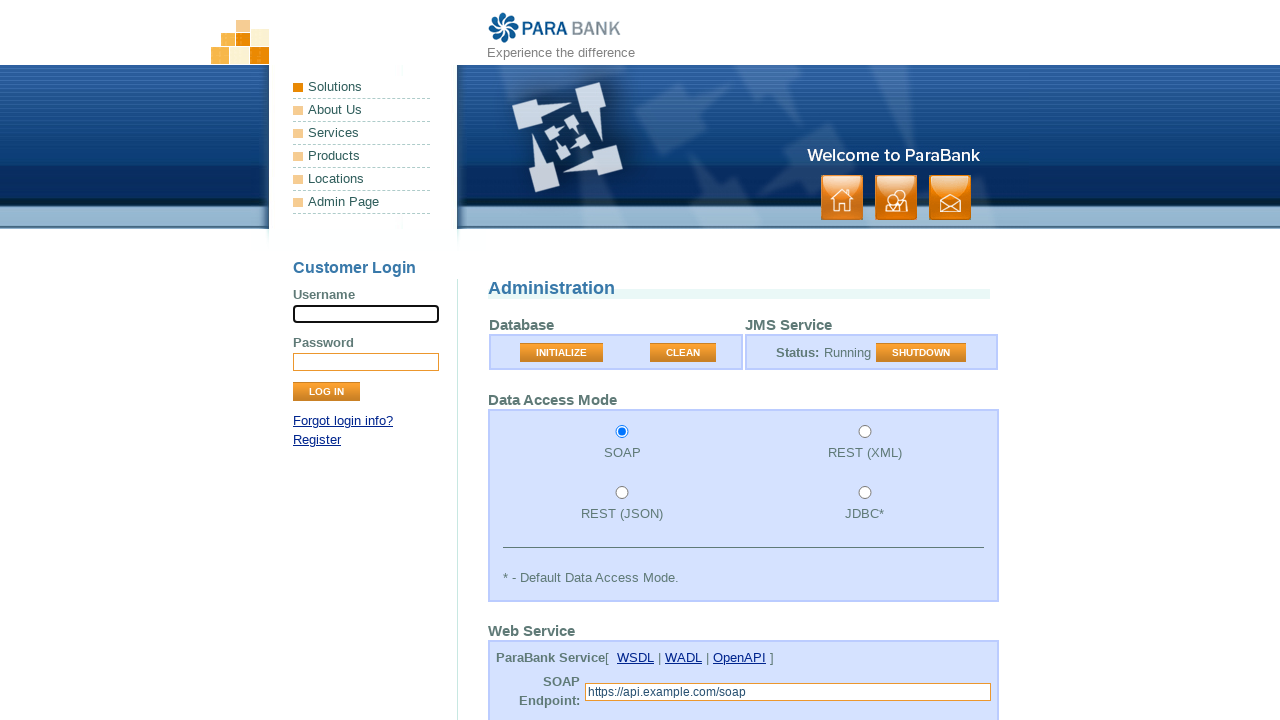

Clicked Register link on ParaBank login page at (317, 440) on xpath=//*[@id="loginPanel"]/p[2]/a
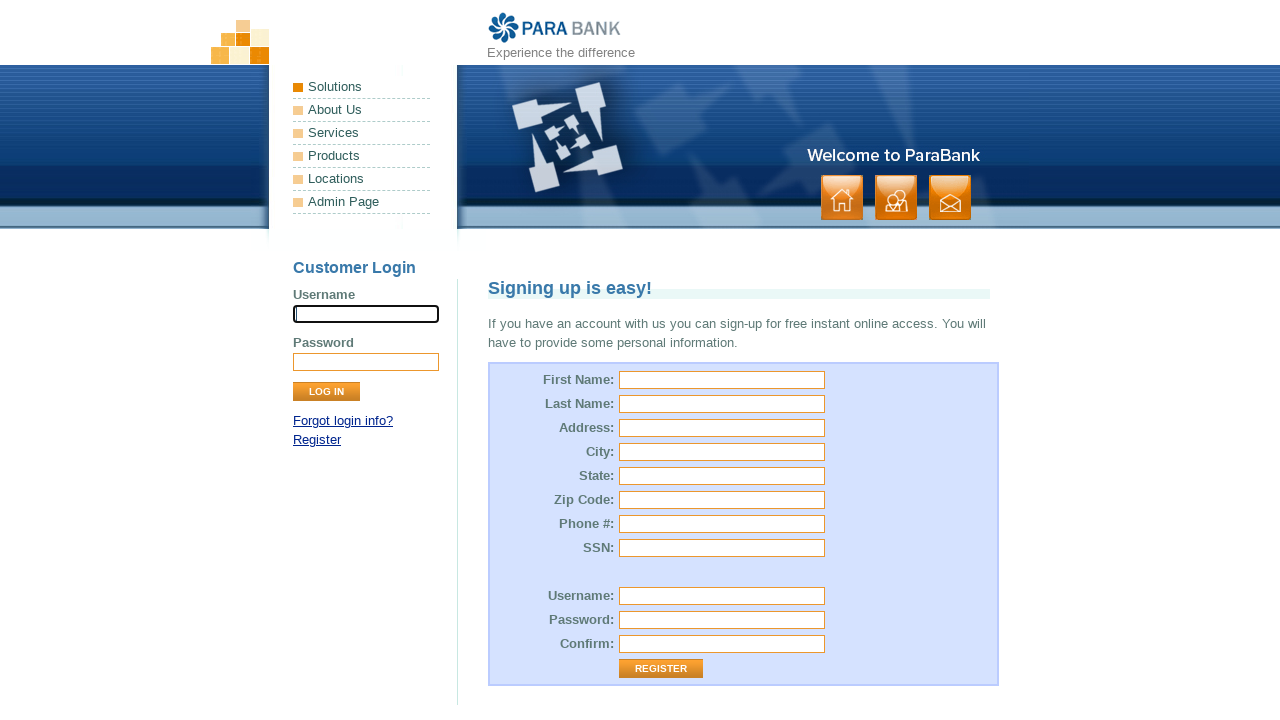

Filled First Name field with 'TestUser' on //*[@id="customer.firstName"]
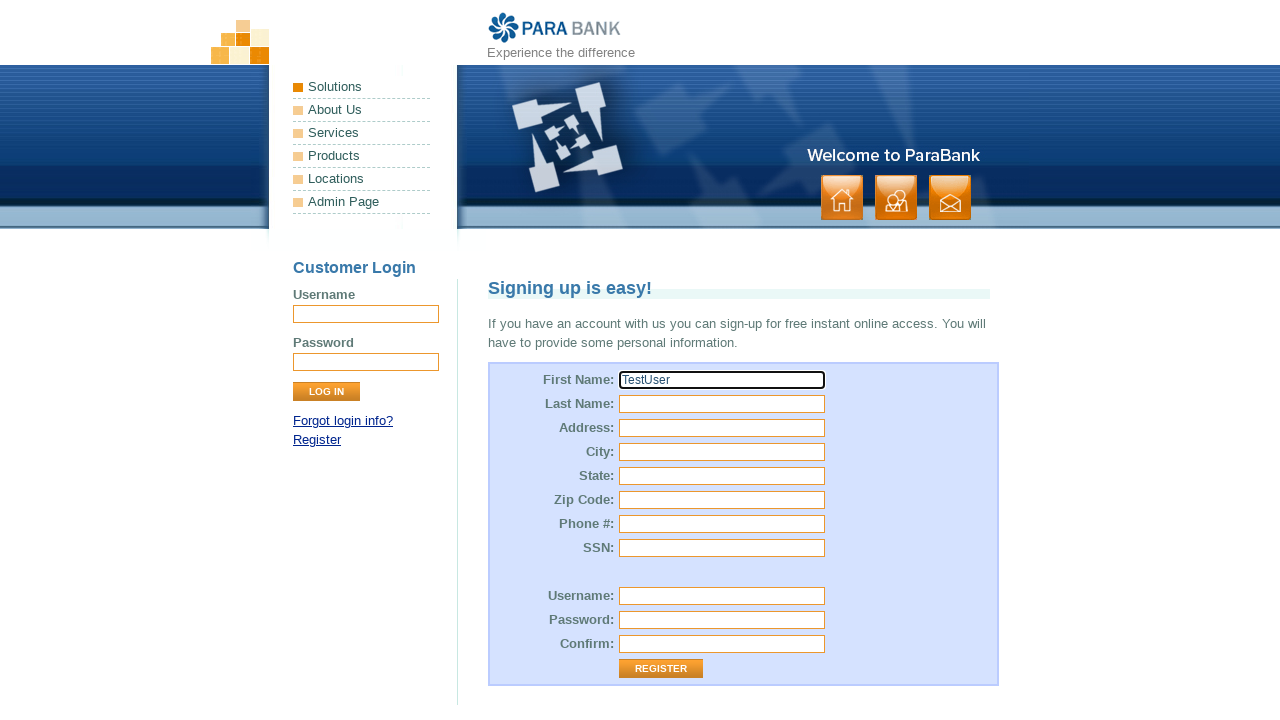

Filled Last Name field with 'Johnson' on //*[@id="customer.lastName"]
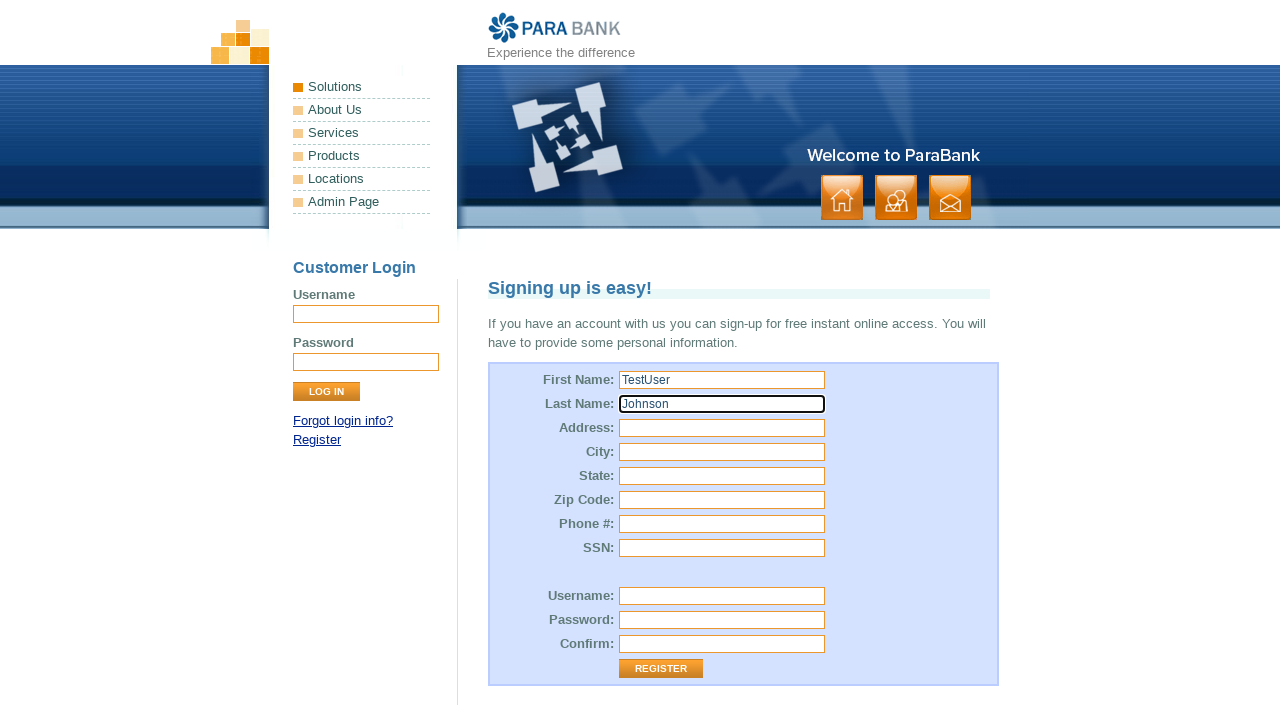

Filled Street Address field with '123 Test Street' on //*[@id="customer.address.street"]
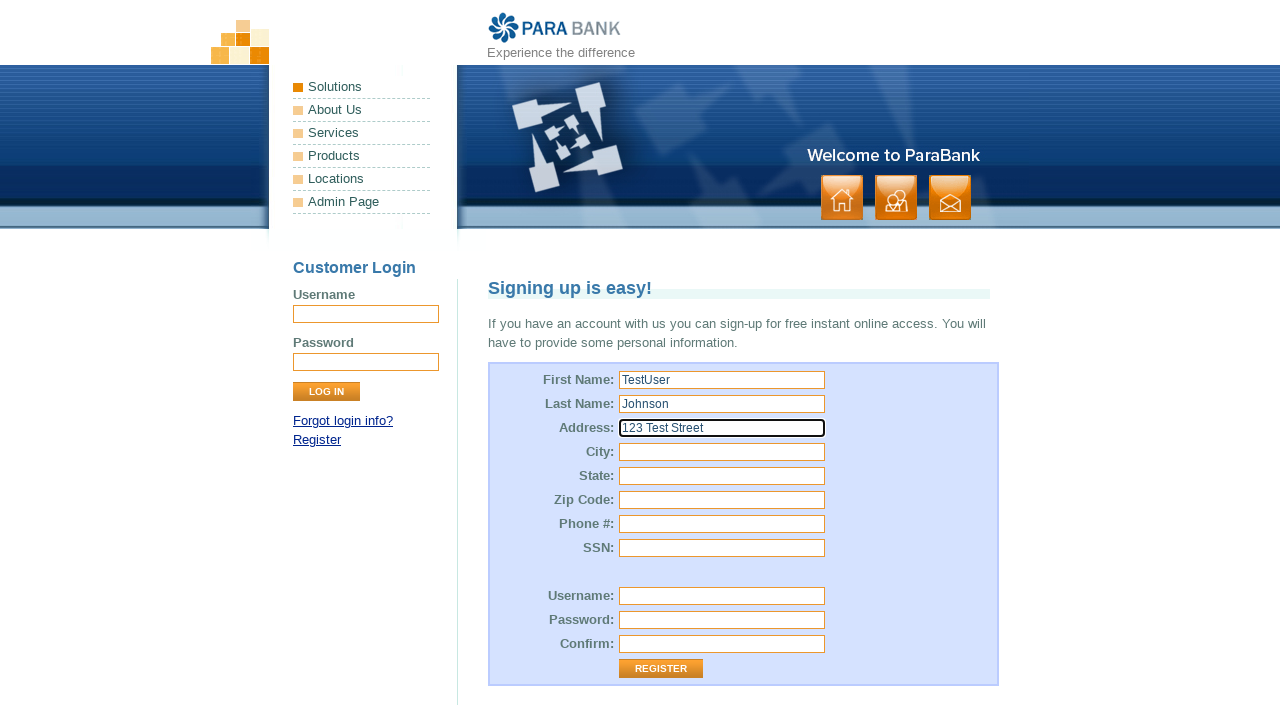

Filled City field with 'San Francisco' on //*[@id="customer.address.city"]
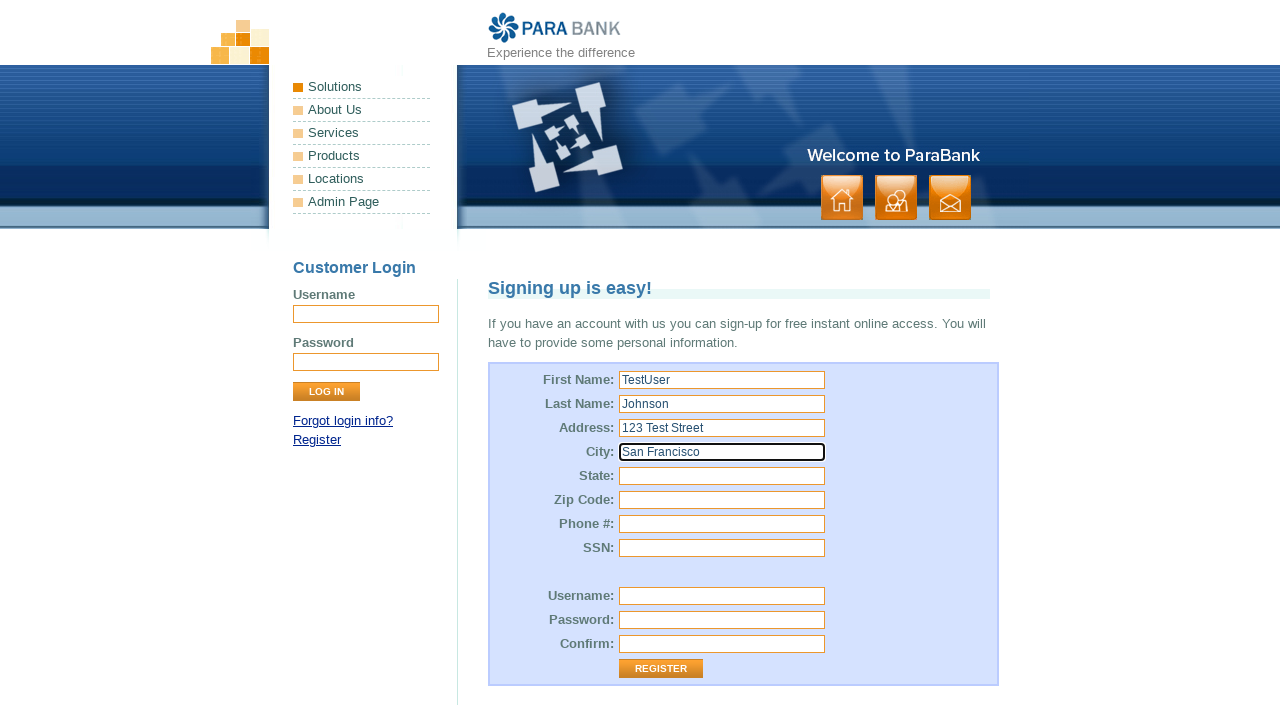

Filled State field with 'California' on //*[@id="customer.address.state"]
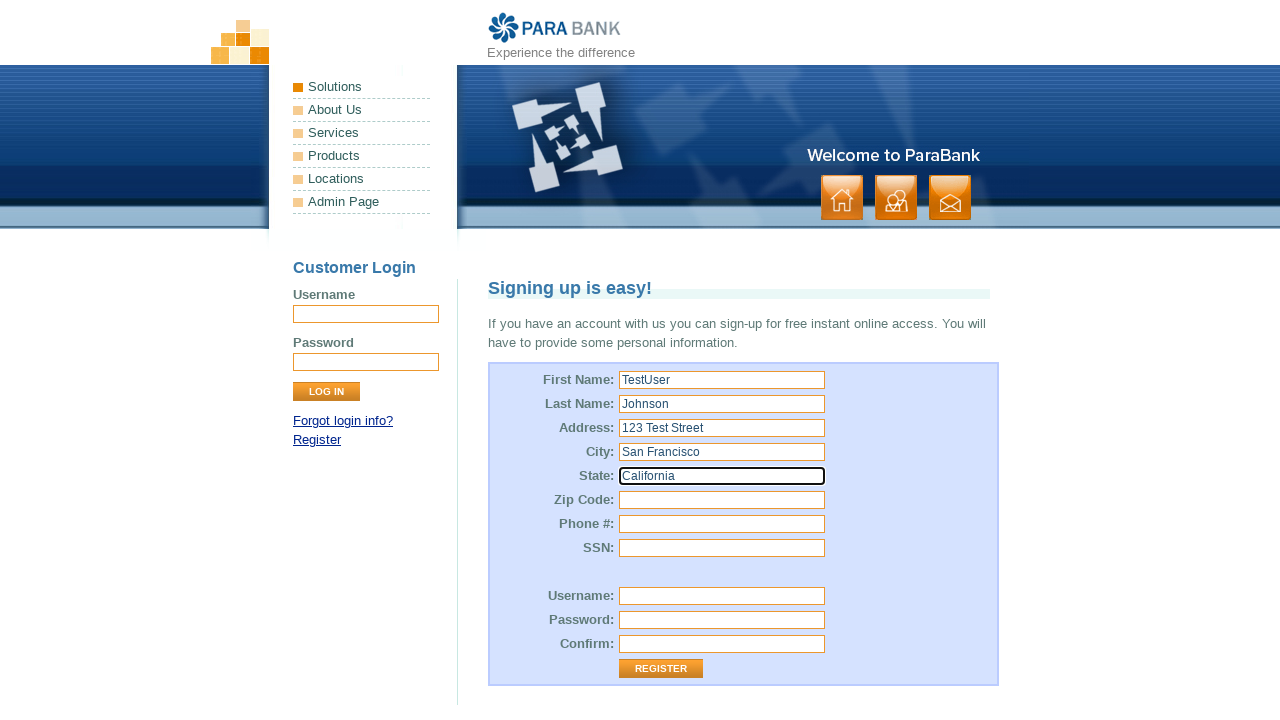

Filled Zip Code field with '94105' on //*[@id="customer.address.zipCode"]
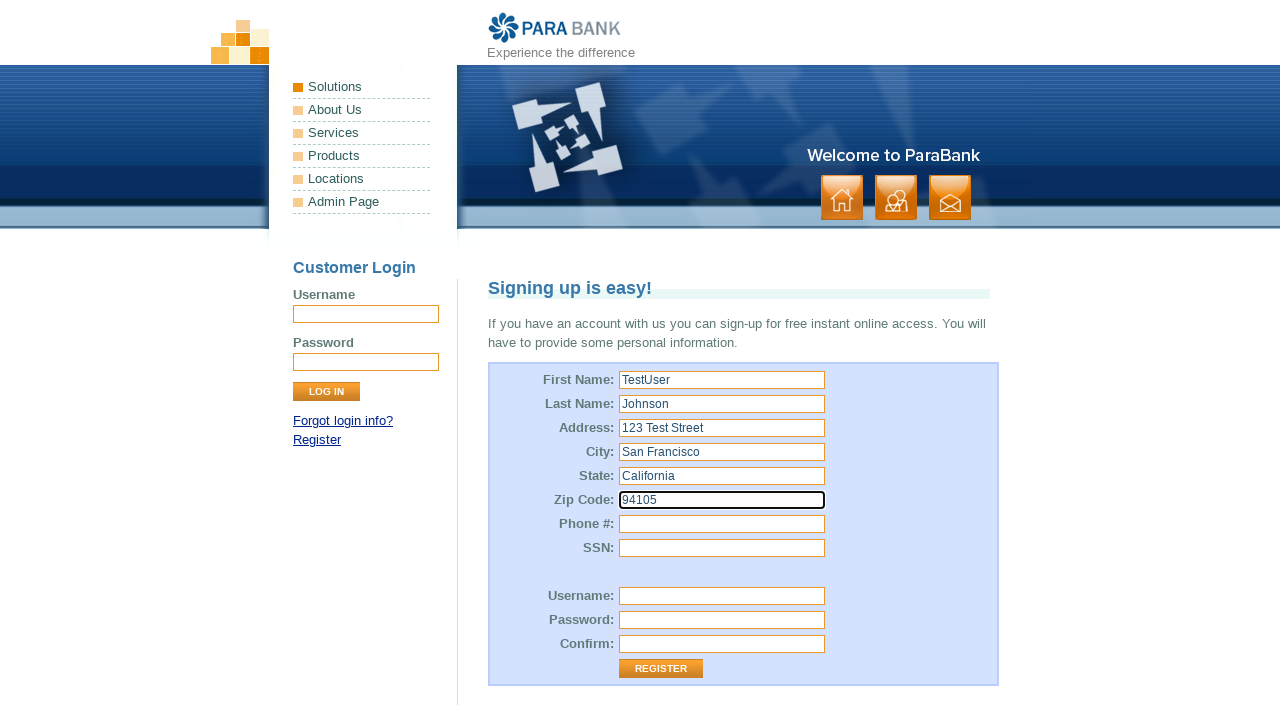

Filled Phone Number field with '4155551234' on //*[@id="customer.phoneNumber"]
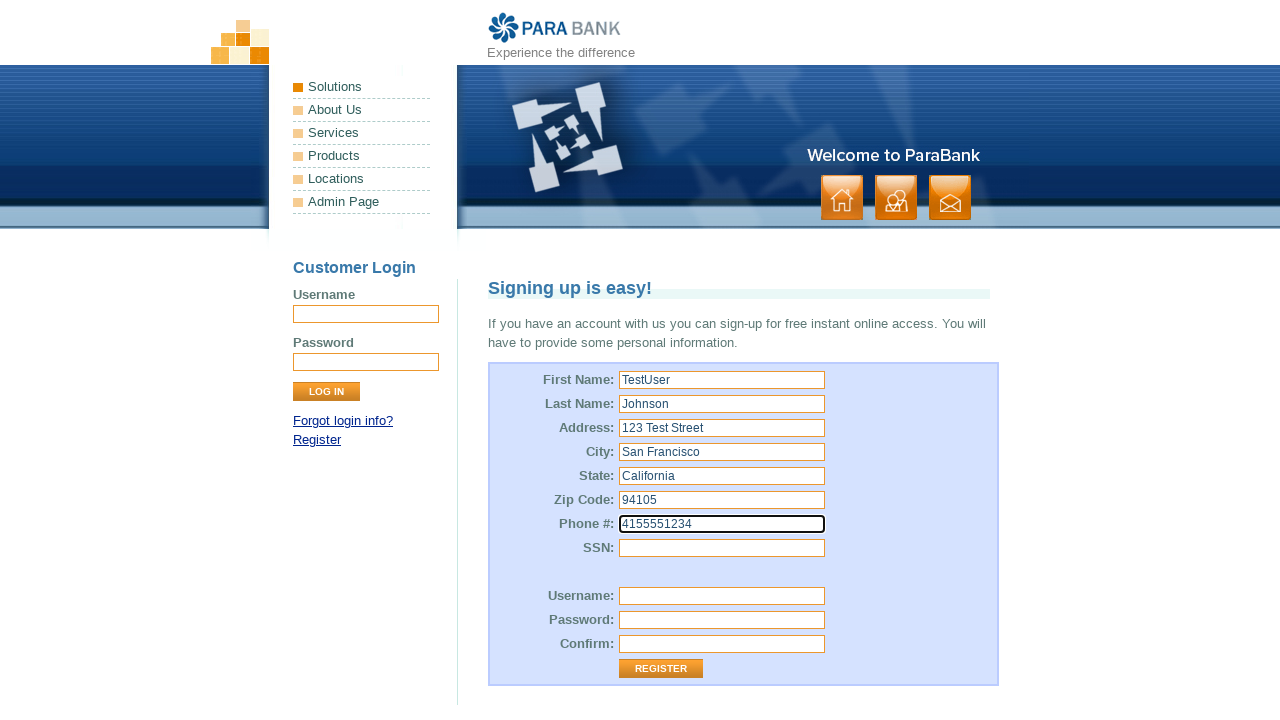

Filled SSN field with '456' on //*[@id="customer.ssn"]
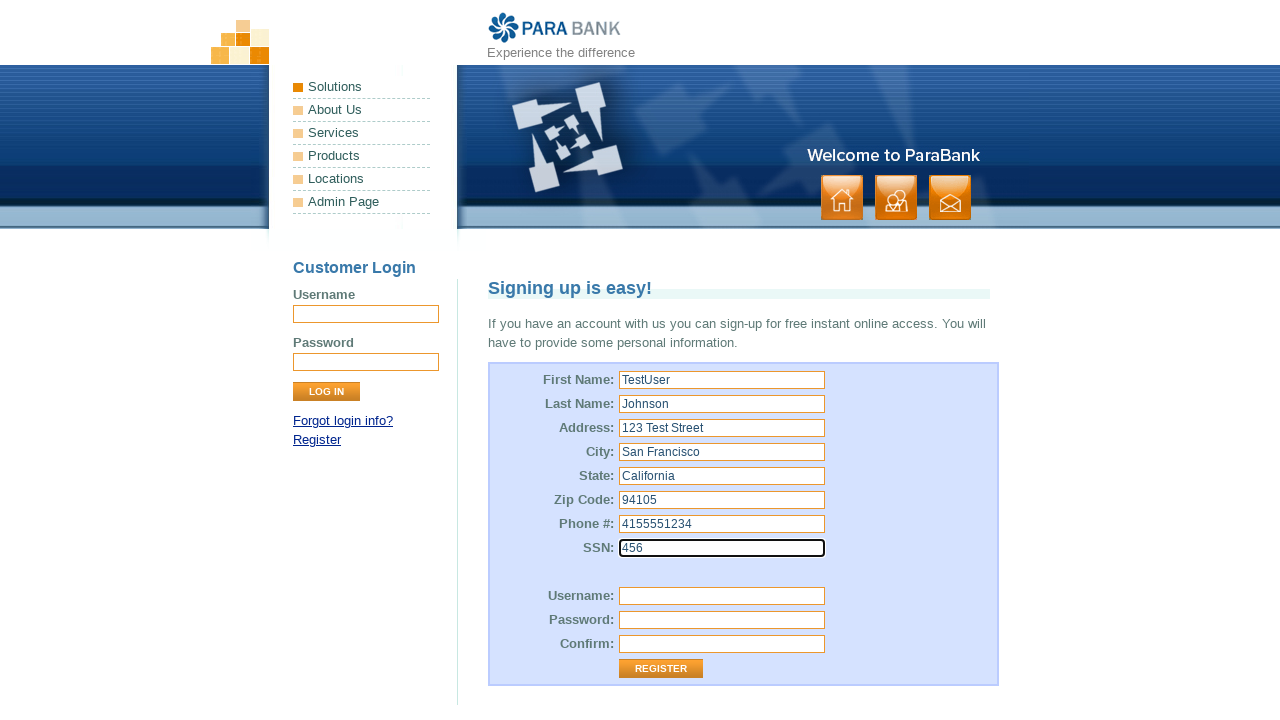

Filled Username field with 'testuser2024' on //*[@id="customer.username"]
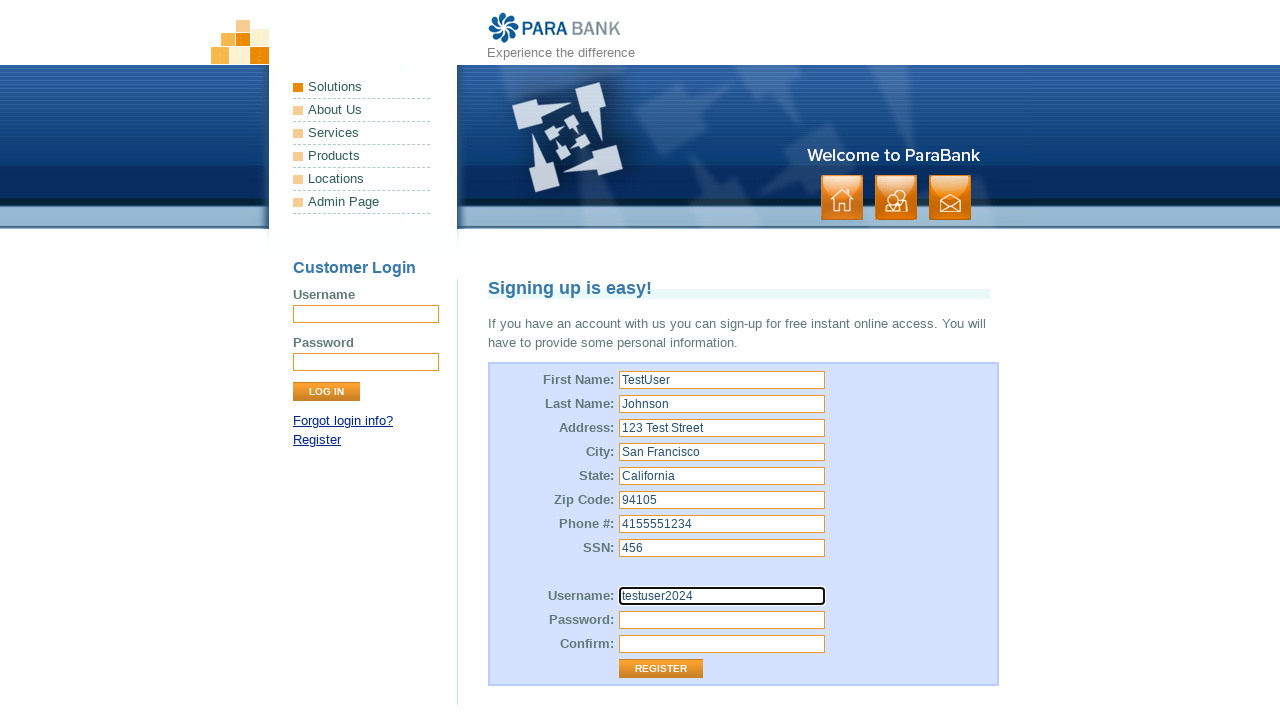

Filled Password field with 'Test@2024' on //*[@id="customer.password"]
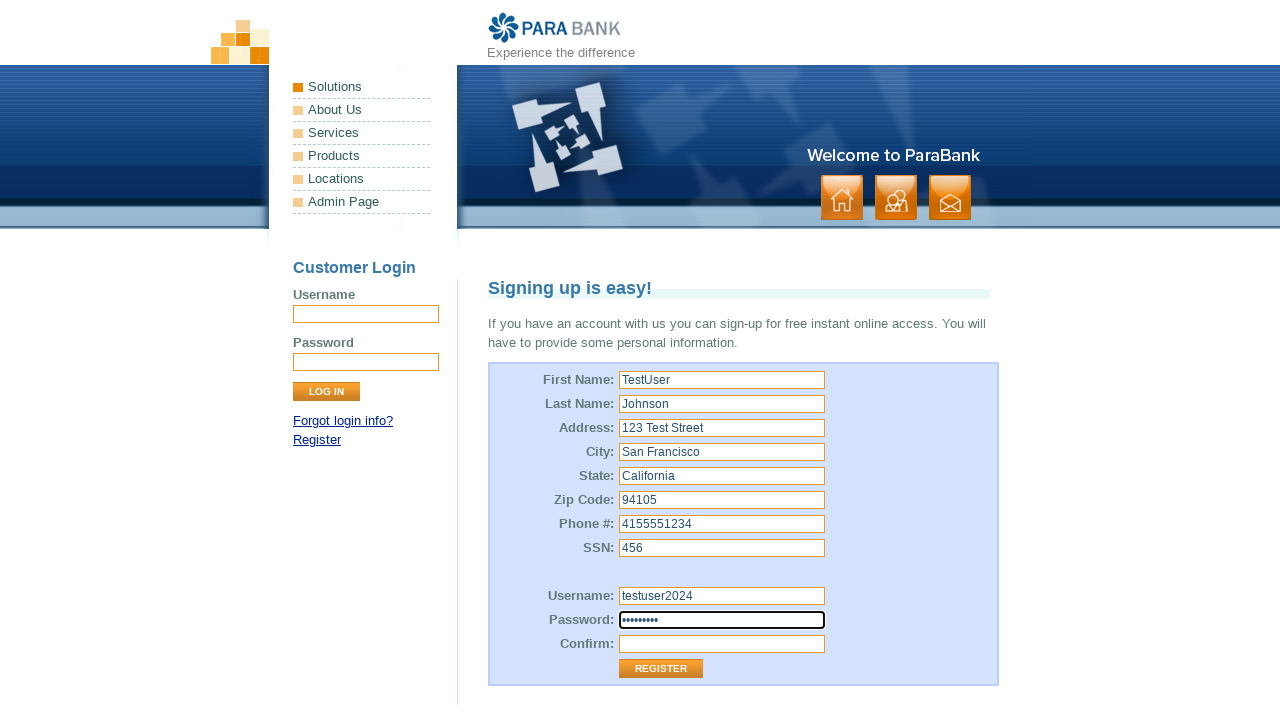

Filled Confirm Password field with 'Test@2024' on //*[@id="repeatedPassword"]
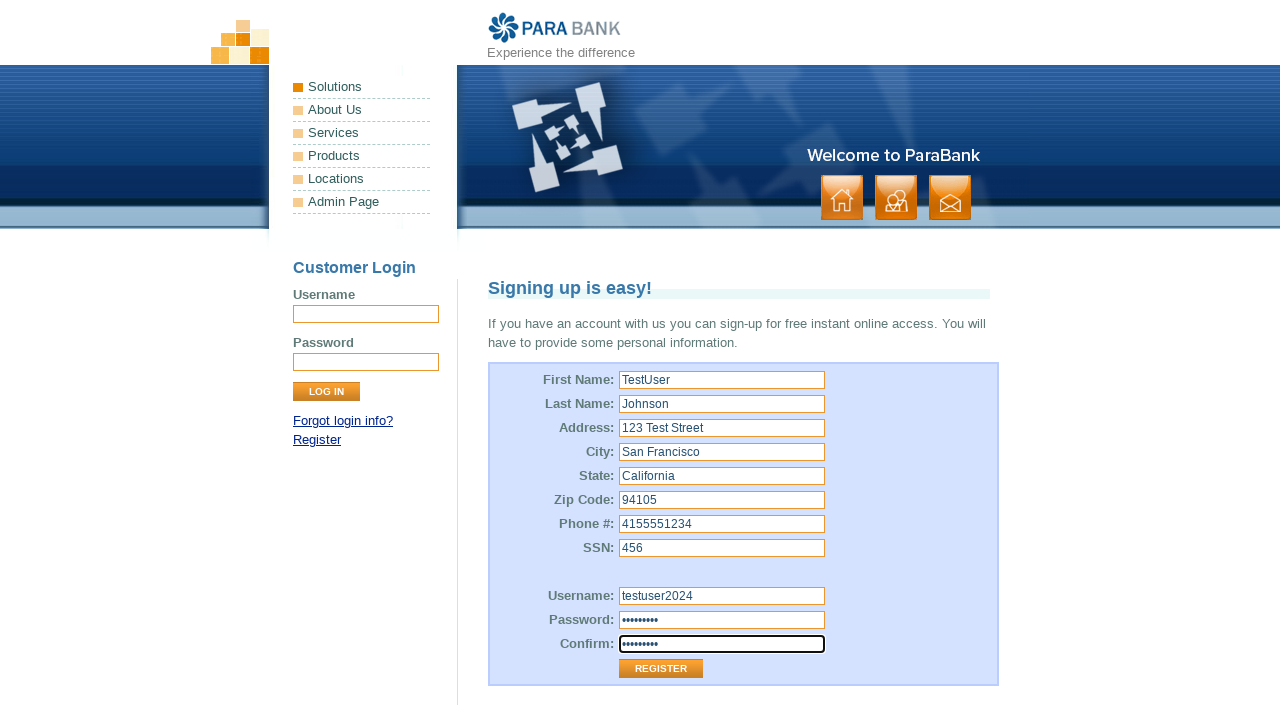

Clicked Register button to submit registration form at (661, 669) on xpath=//*[@id="customerForm"]/table/tbody/tr[13]/td[2]/input
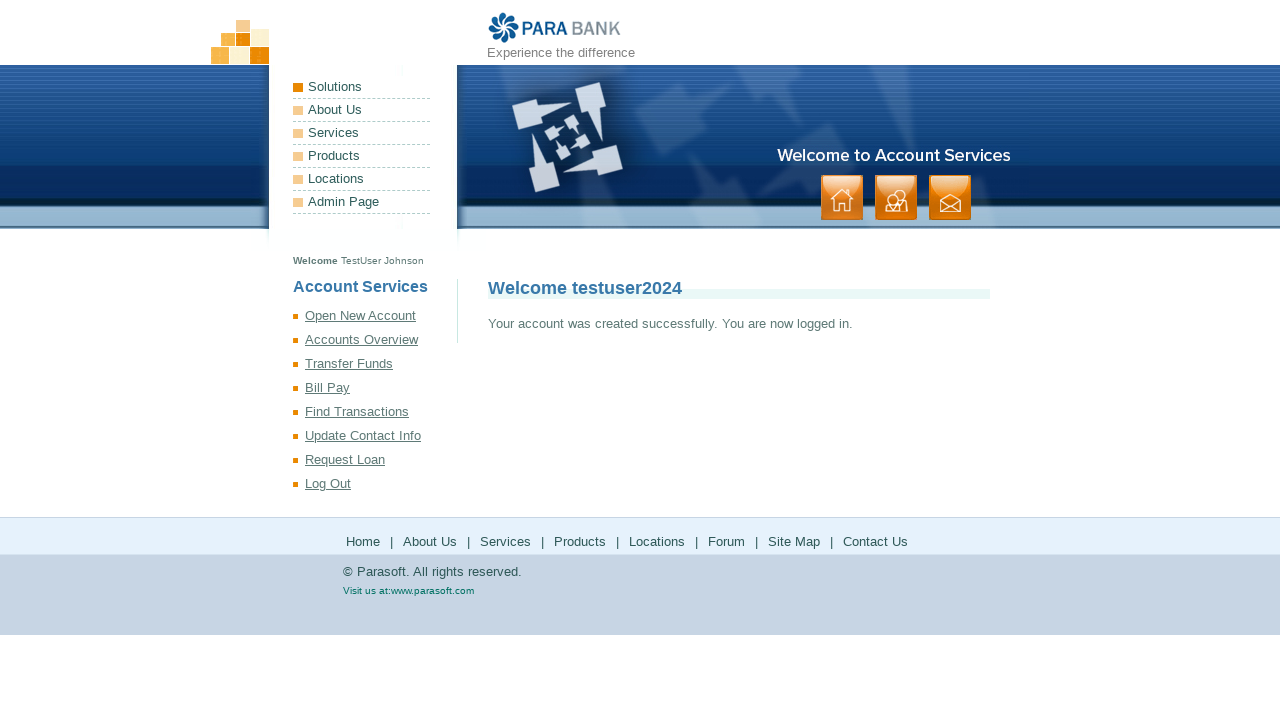

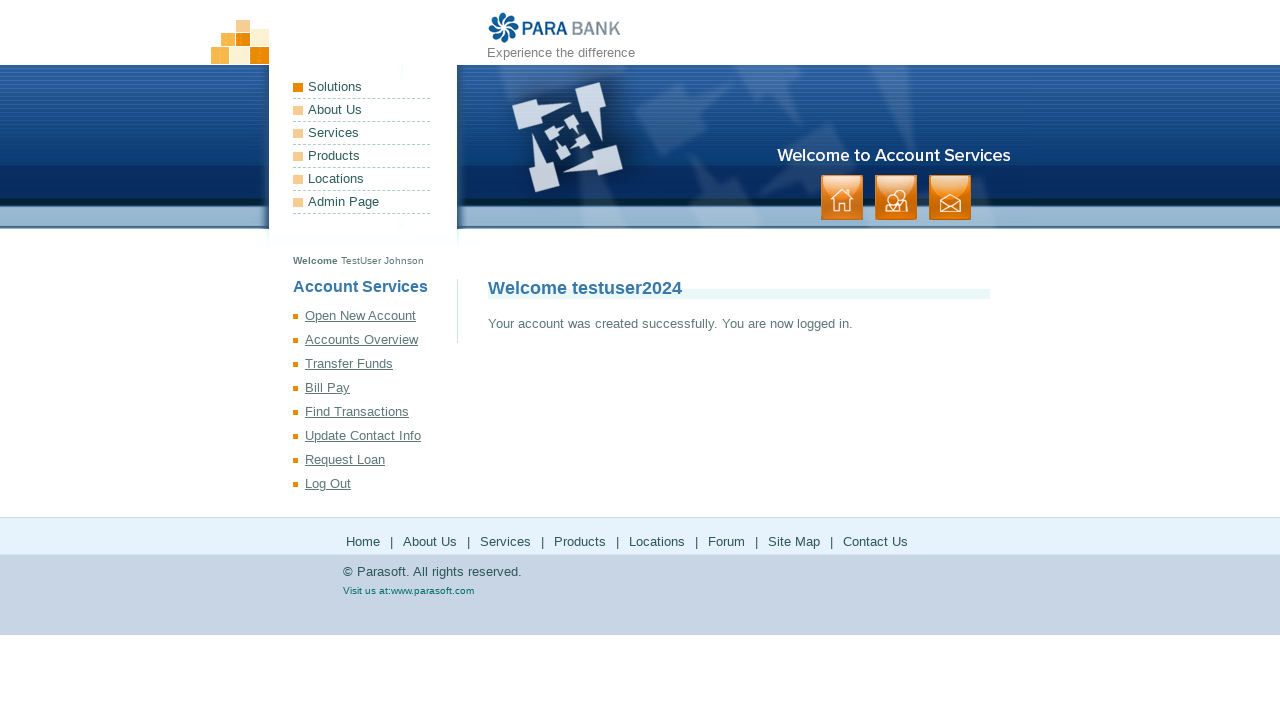